Waits for price to reach $100, books an item, solves a mathematical problem, and submits the answer

Starting URL: http://suninjuly.github.io/explicit_wait2.html

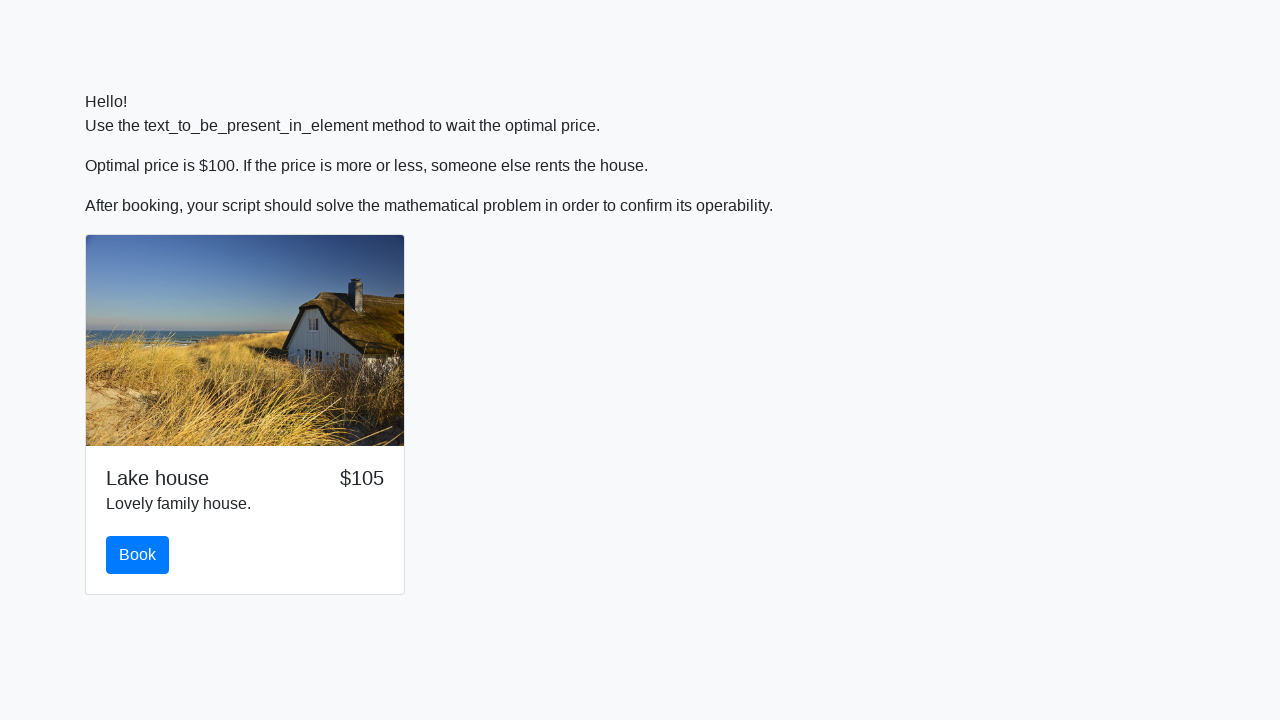

Waited for price to reach $100
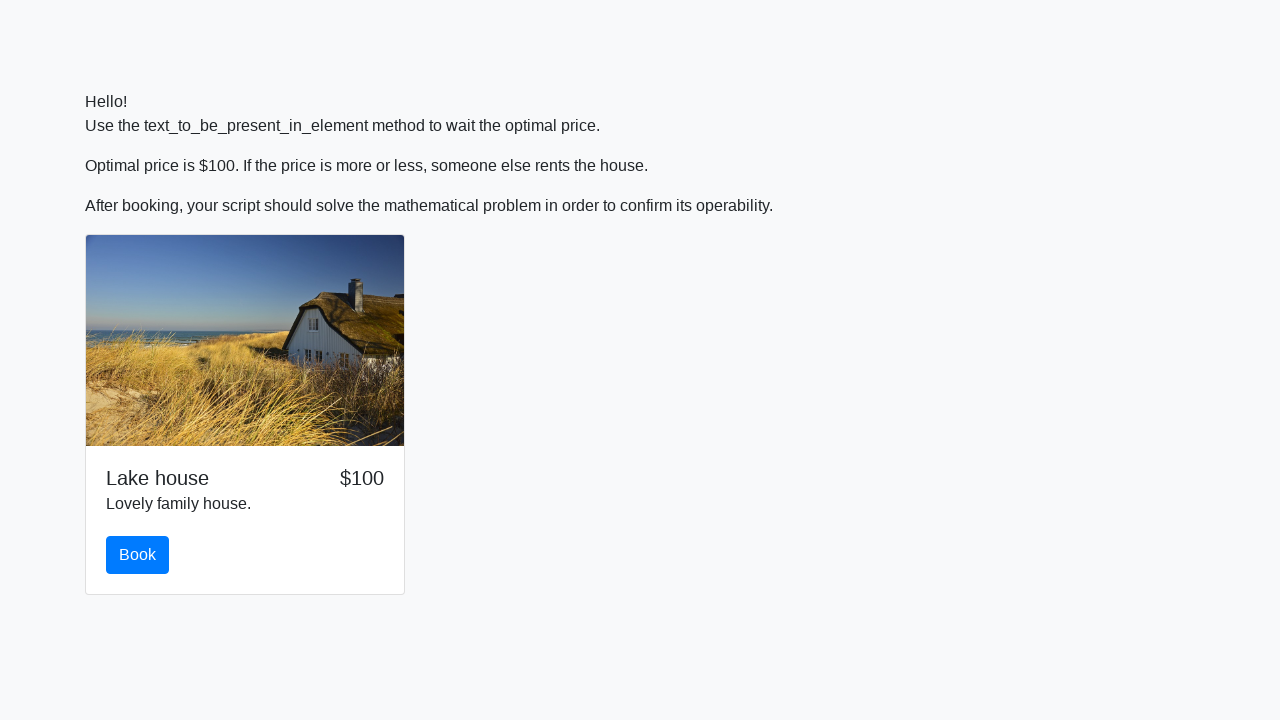

Clicked the book button at (138, 555) on #book
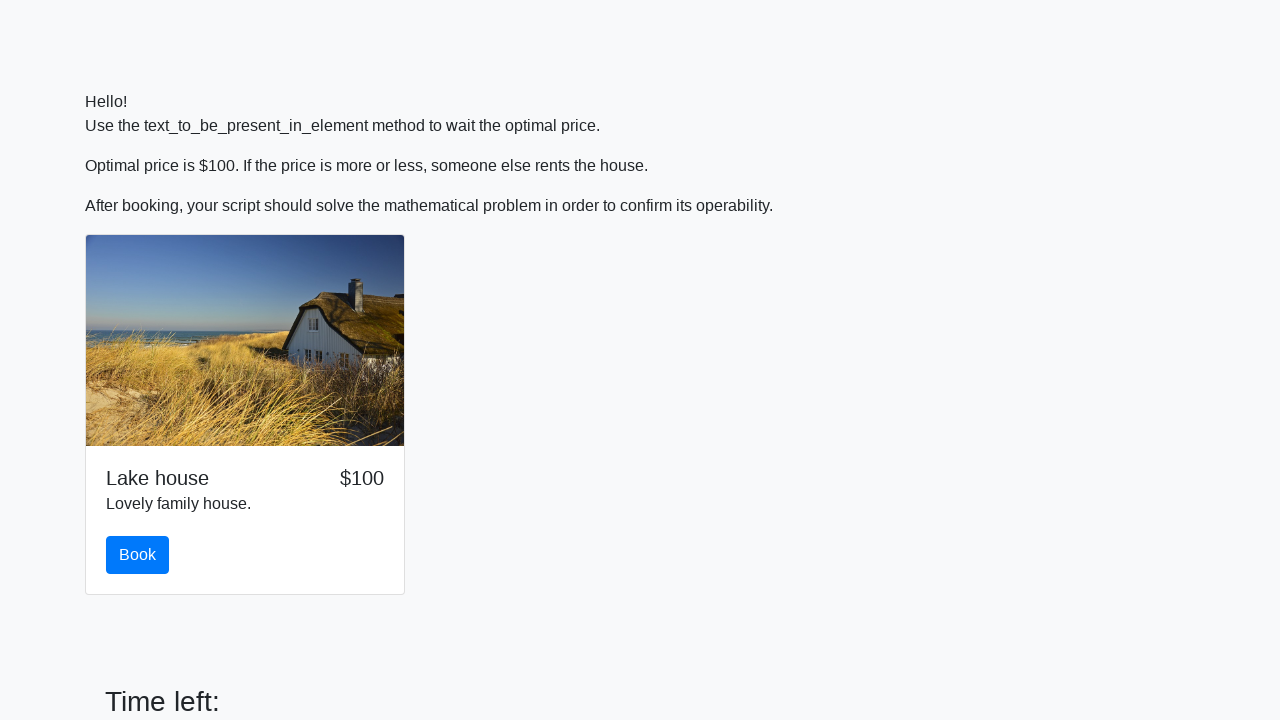

Retrieved x value from input field: 126
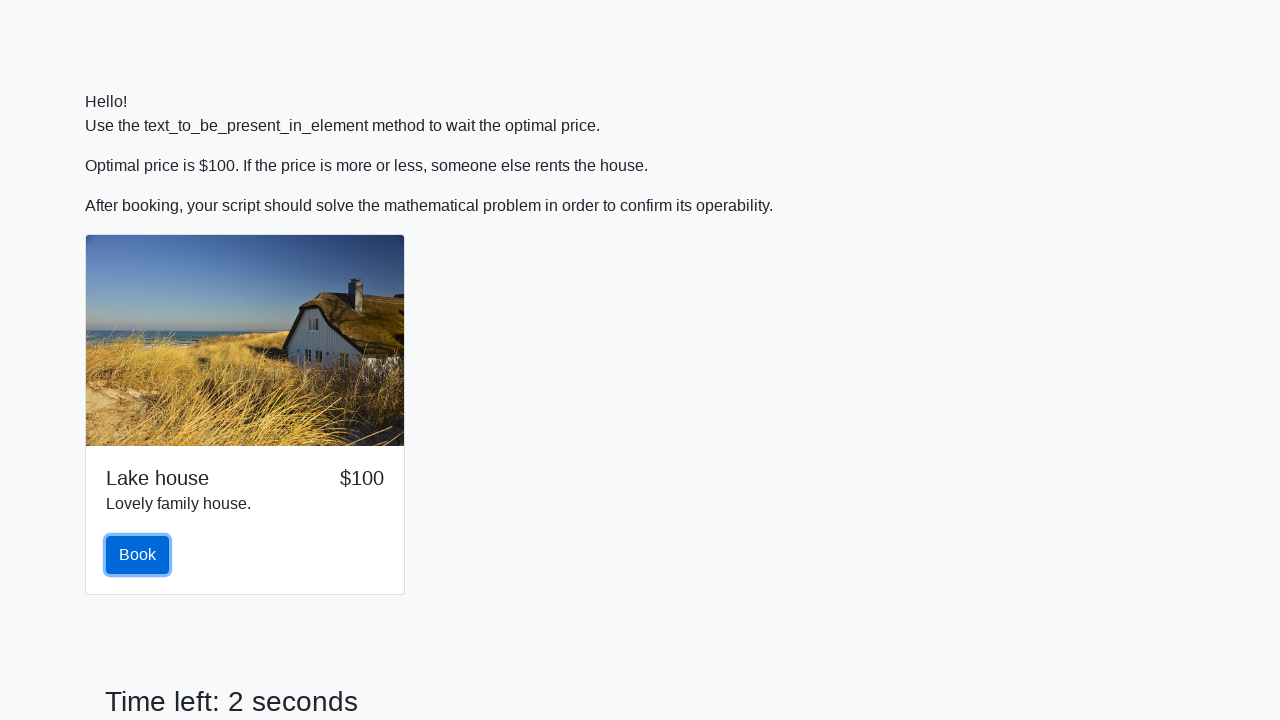

Calculated mathematical answer: 1.376216223891395
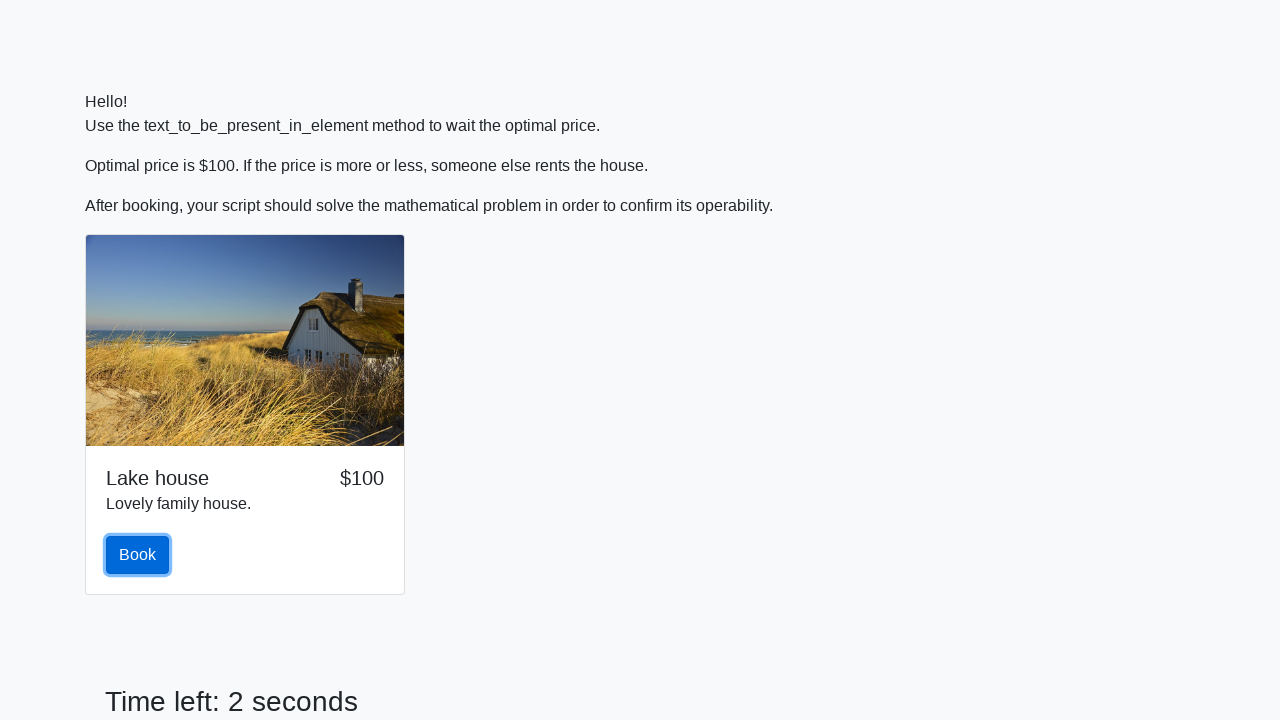

Filled answer field with calculated value: 1.376216223891395 on #answer
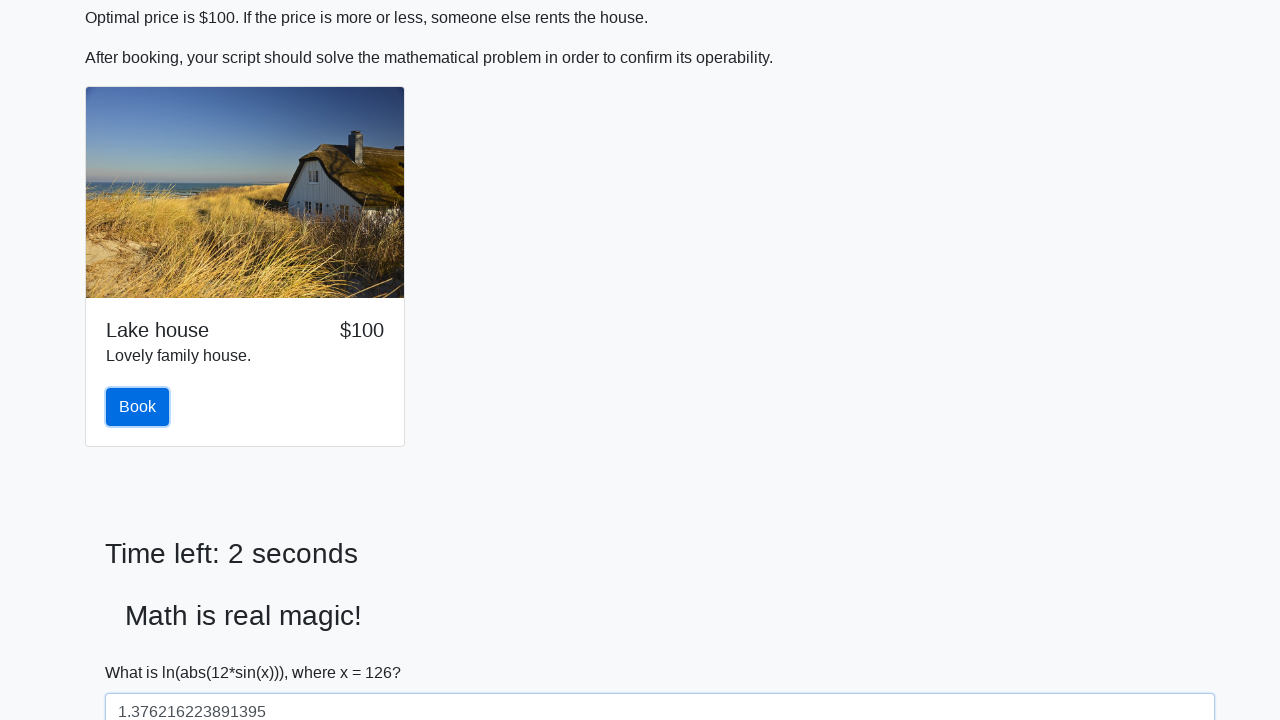

Clicked the solve button to submit answer at (143, 651) on #solve
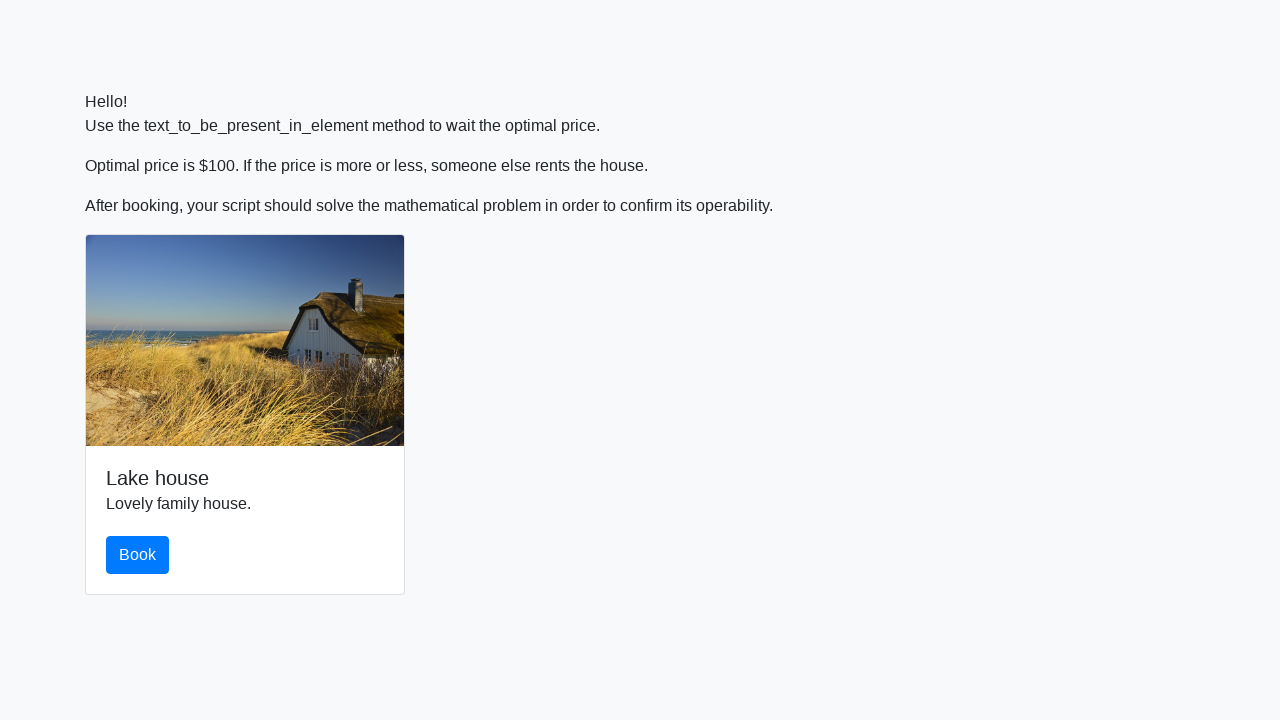

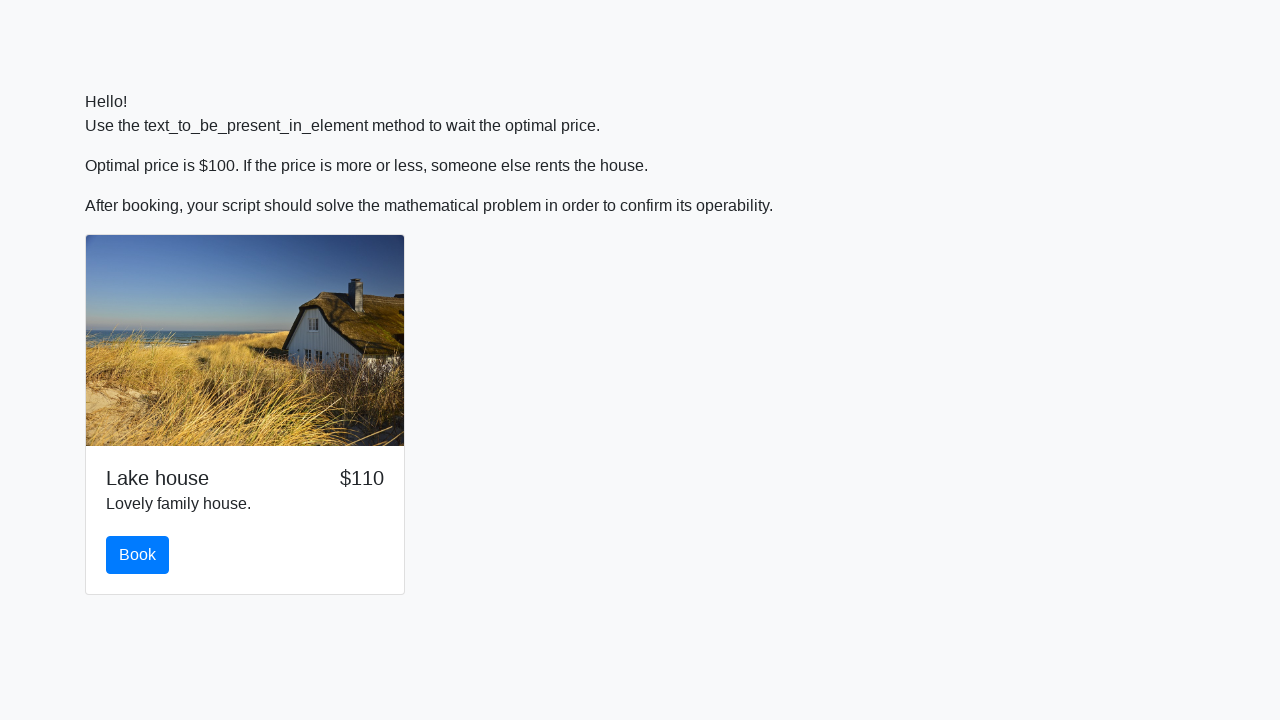